Tests dropdown functionality by selecting options using different methods (by index, by value, and by visible text) and verifying the selections

Starting URL: https://the-internet.herokuapp.com/dropdown

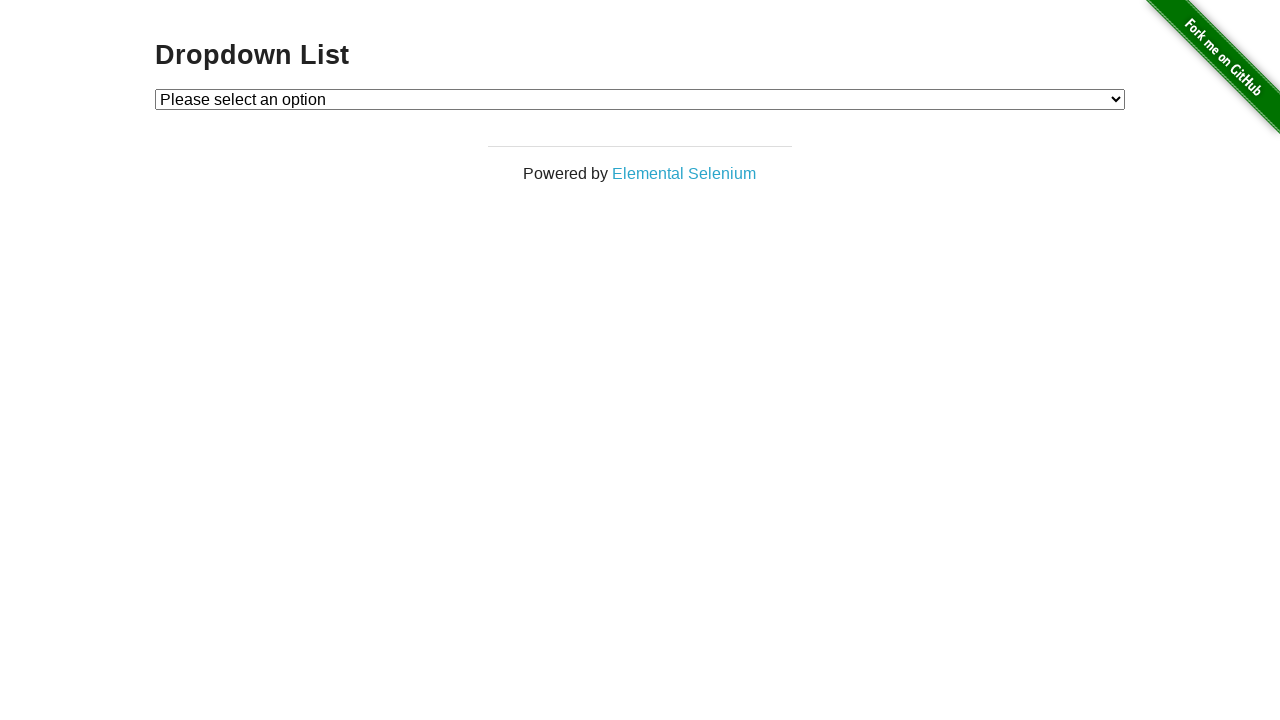

Located dropdown element with id 'dropdown'
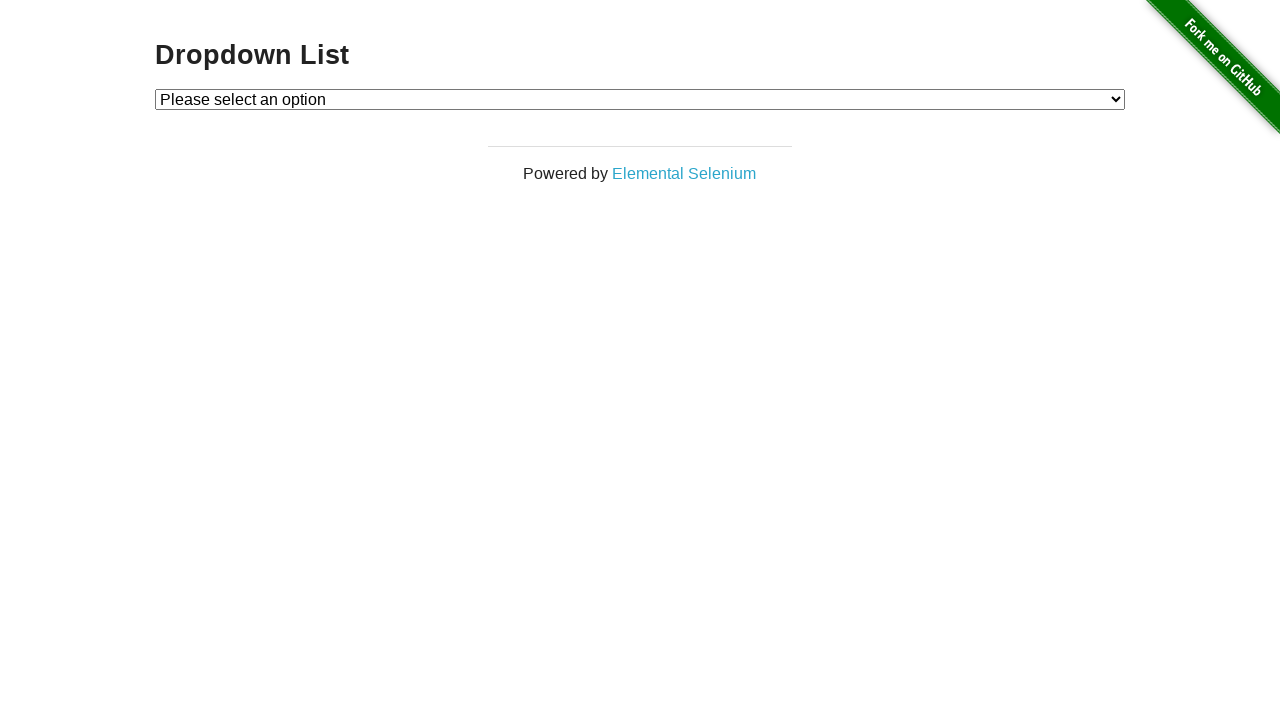

Selected Option 1 by value on #dropdown
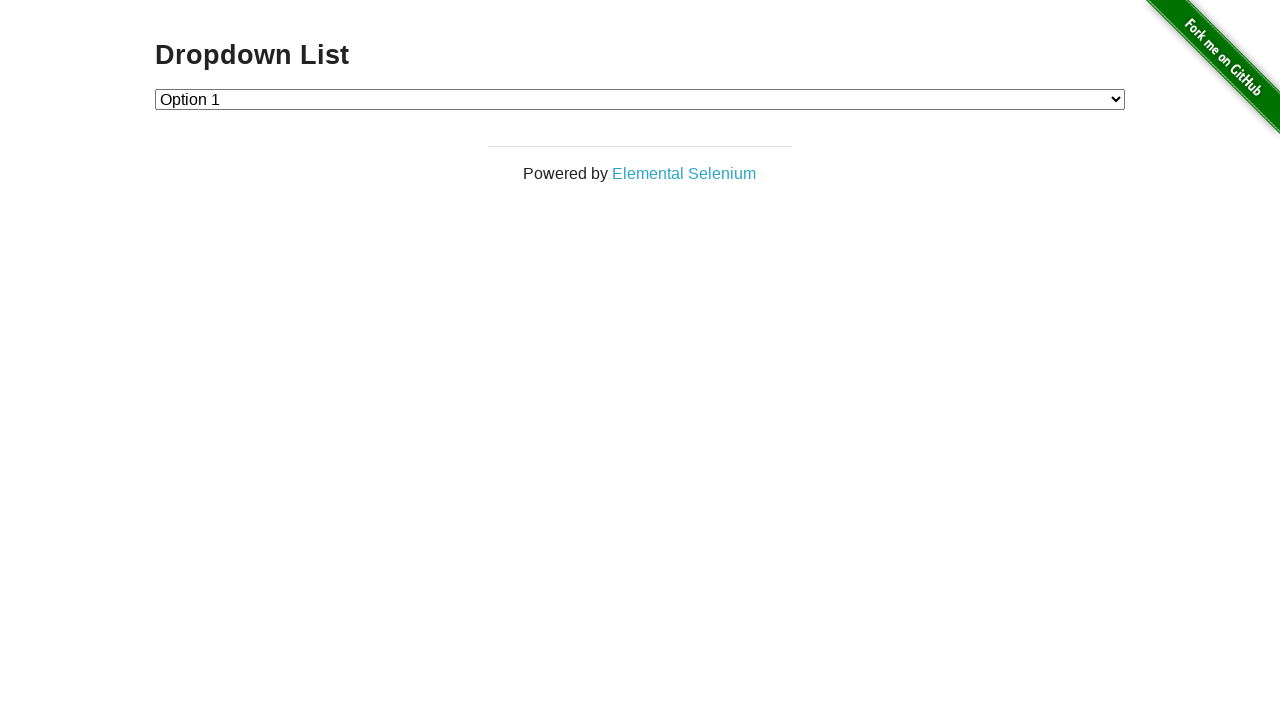

Retrieved selected option text
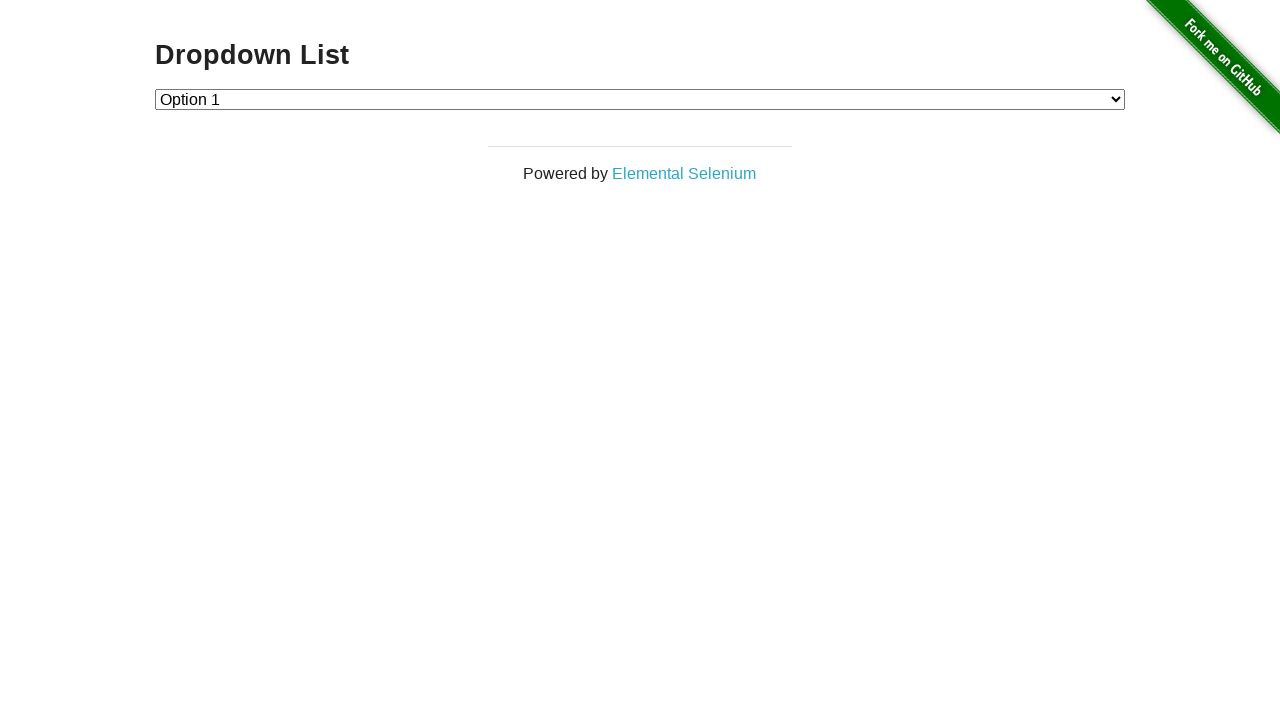

Verified Option 1 is selected
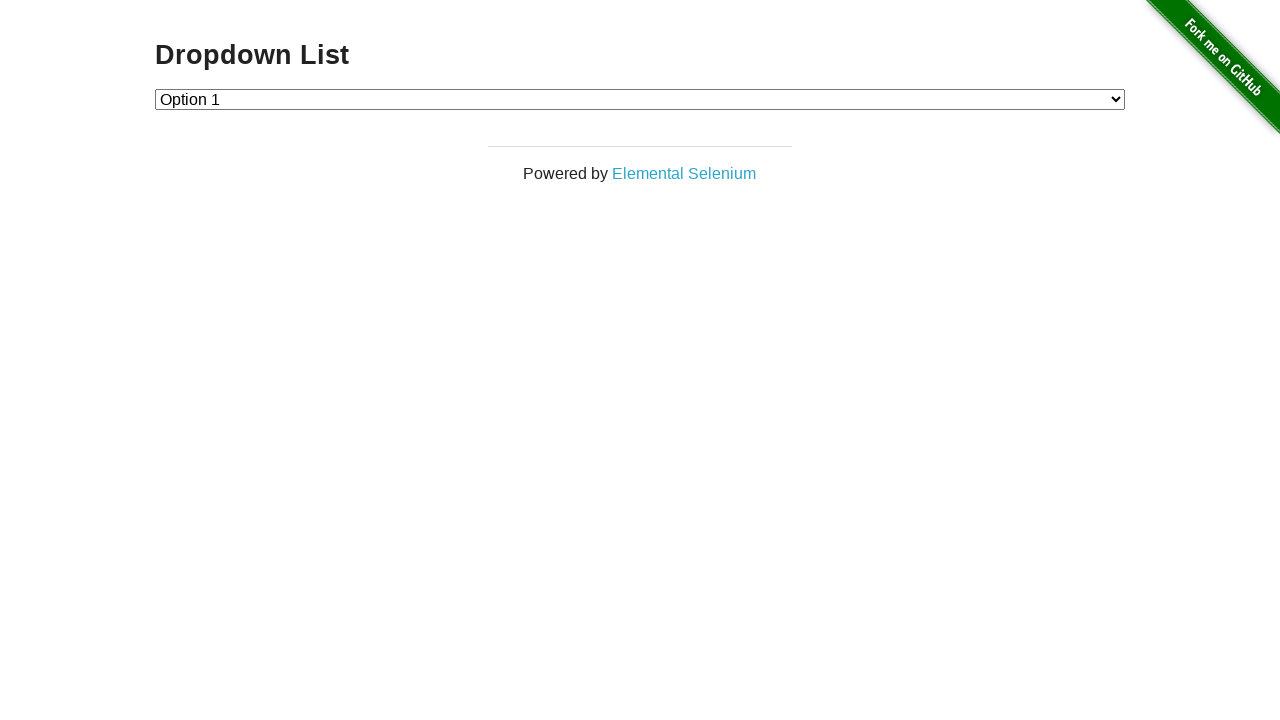

Selected Option 2 by value on #dropdown
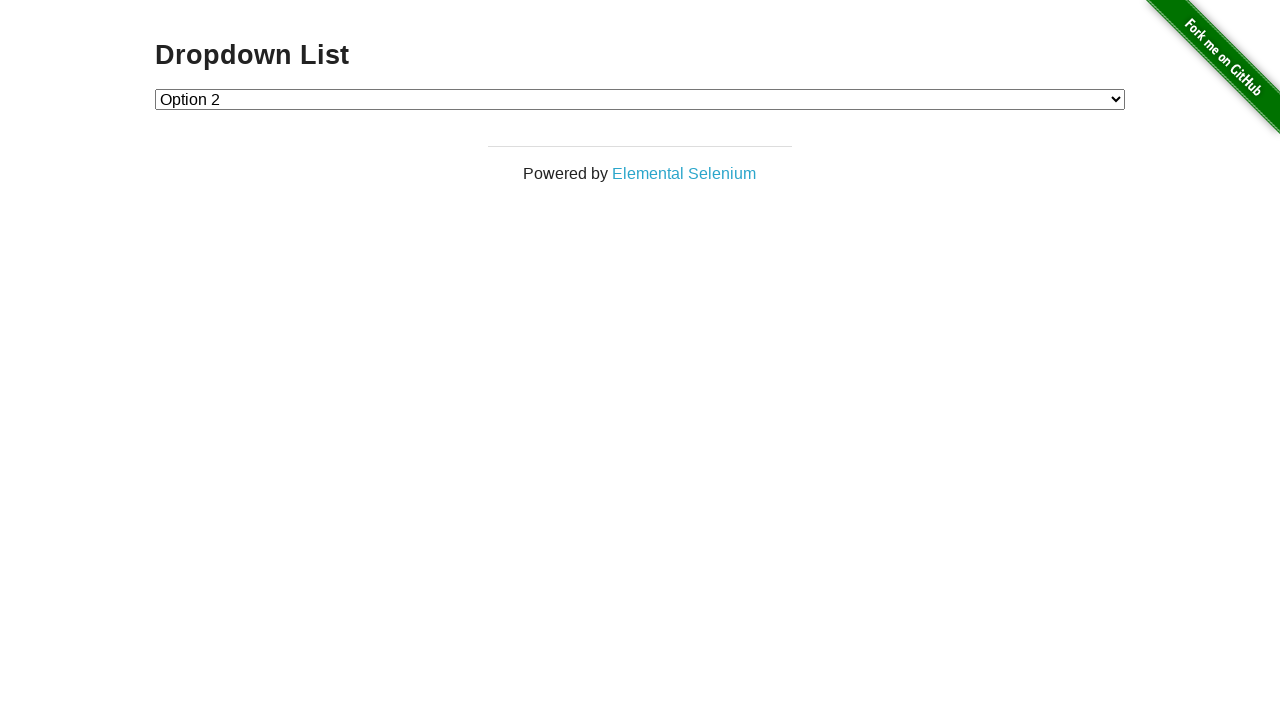

Retrieved selected option text
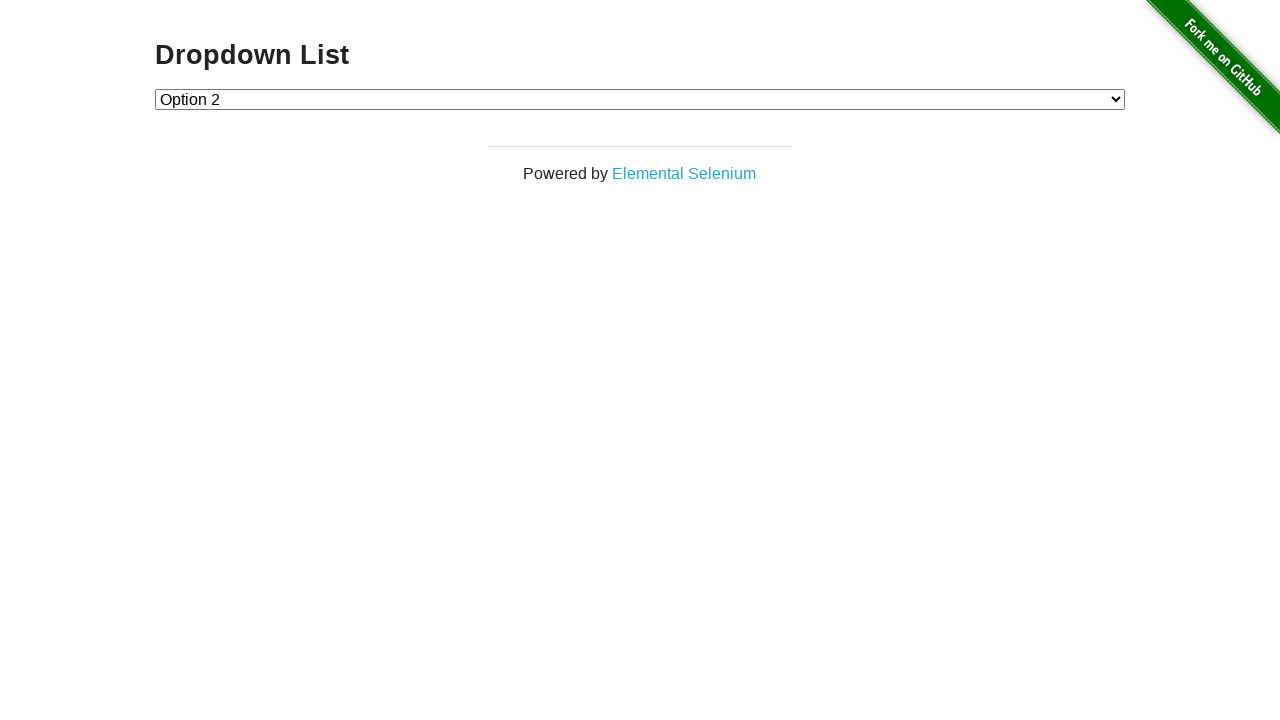

Verified Option 2 is selected
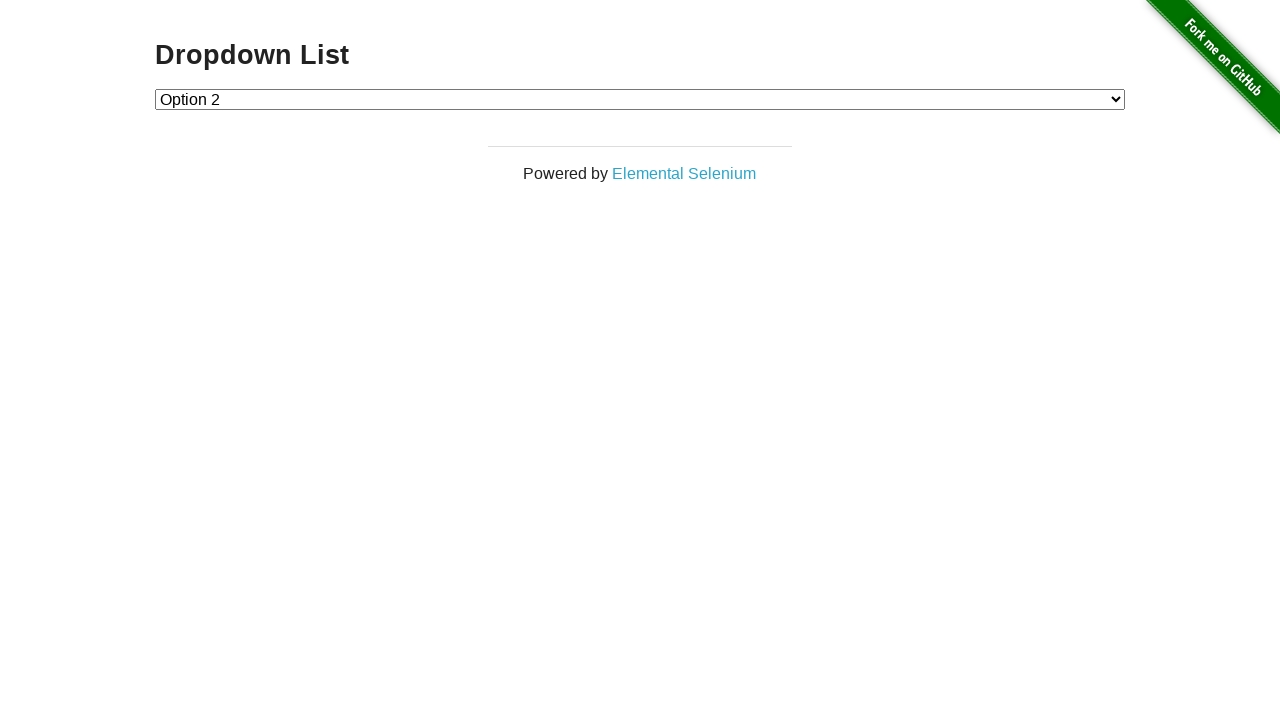

Selected Option 1 by visible text label on #dropdown
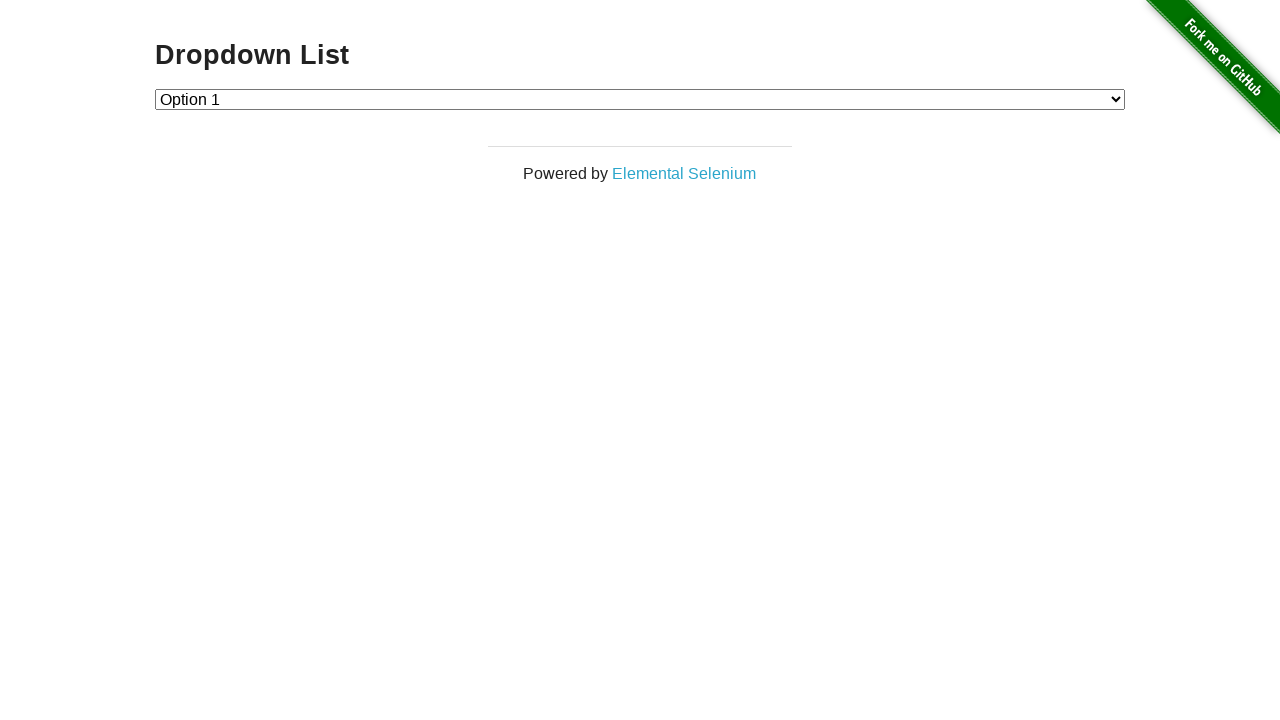

Retrieved selected option text
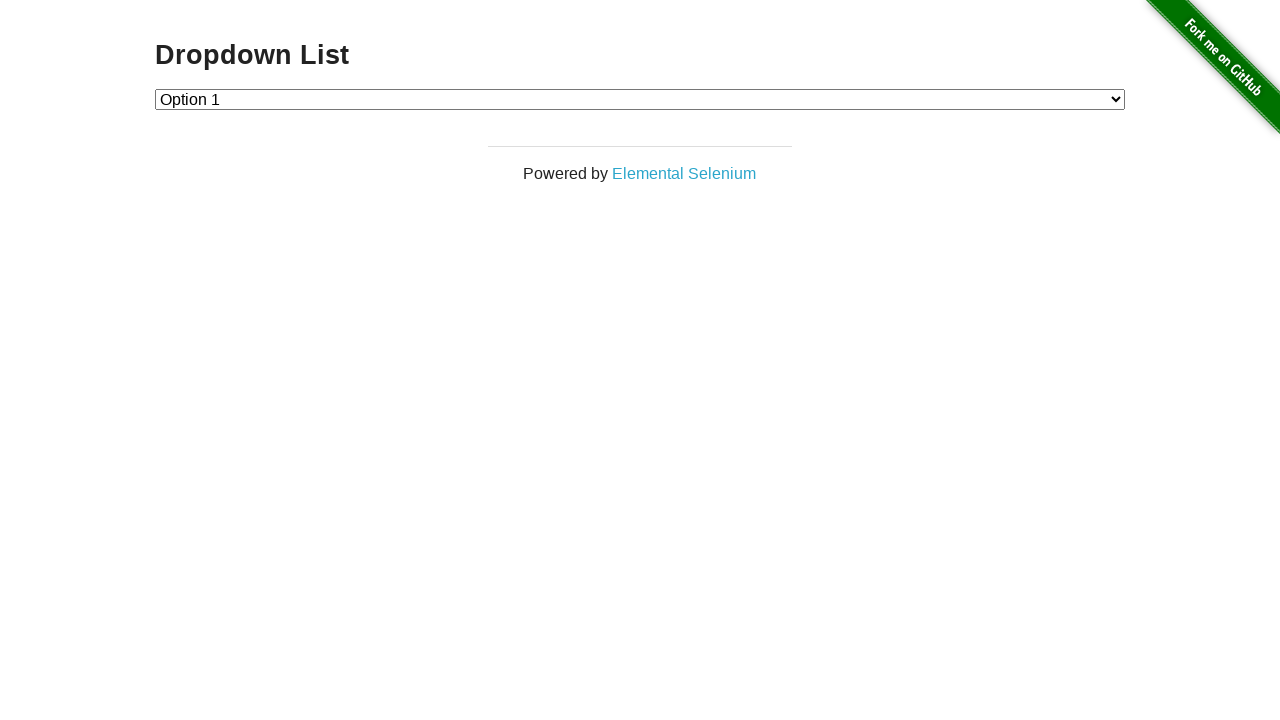

Verified Option 1 is selected again
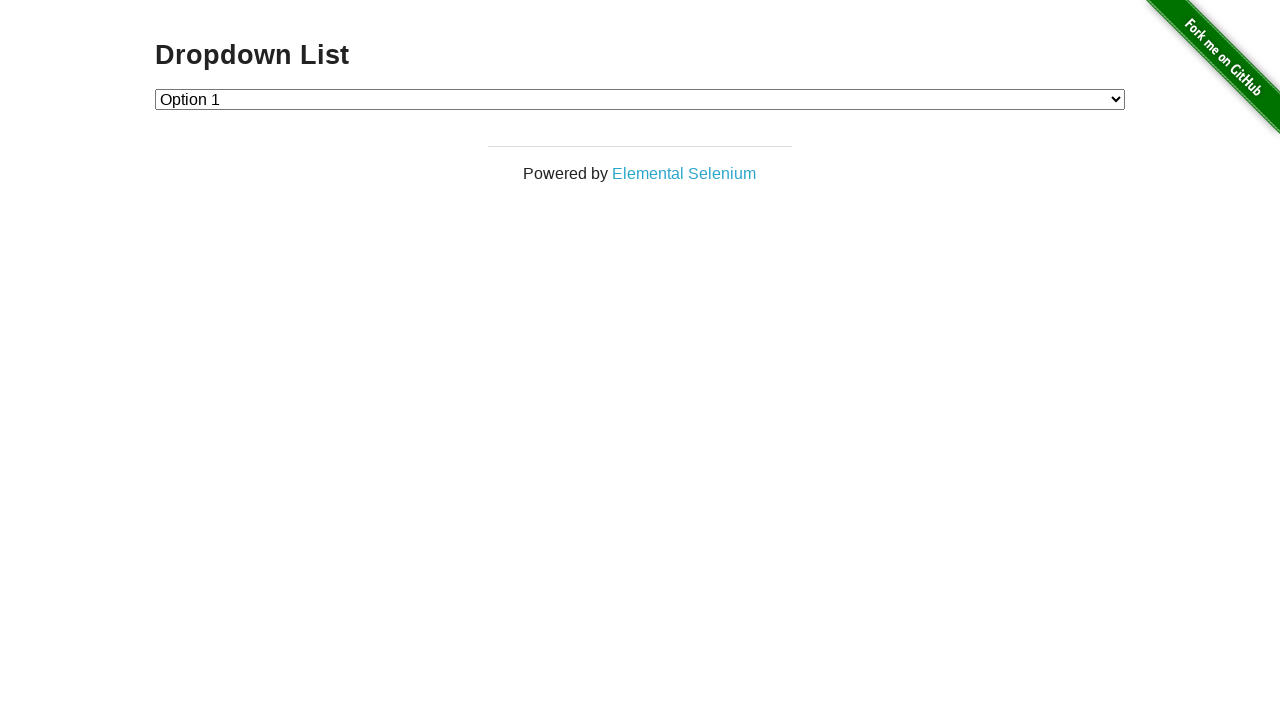

Retrieved all option texts from dropdown
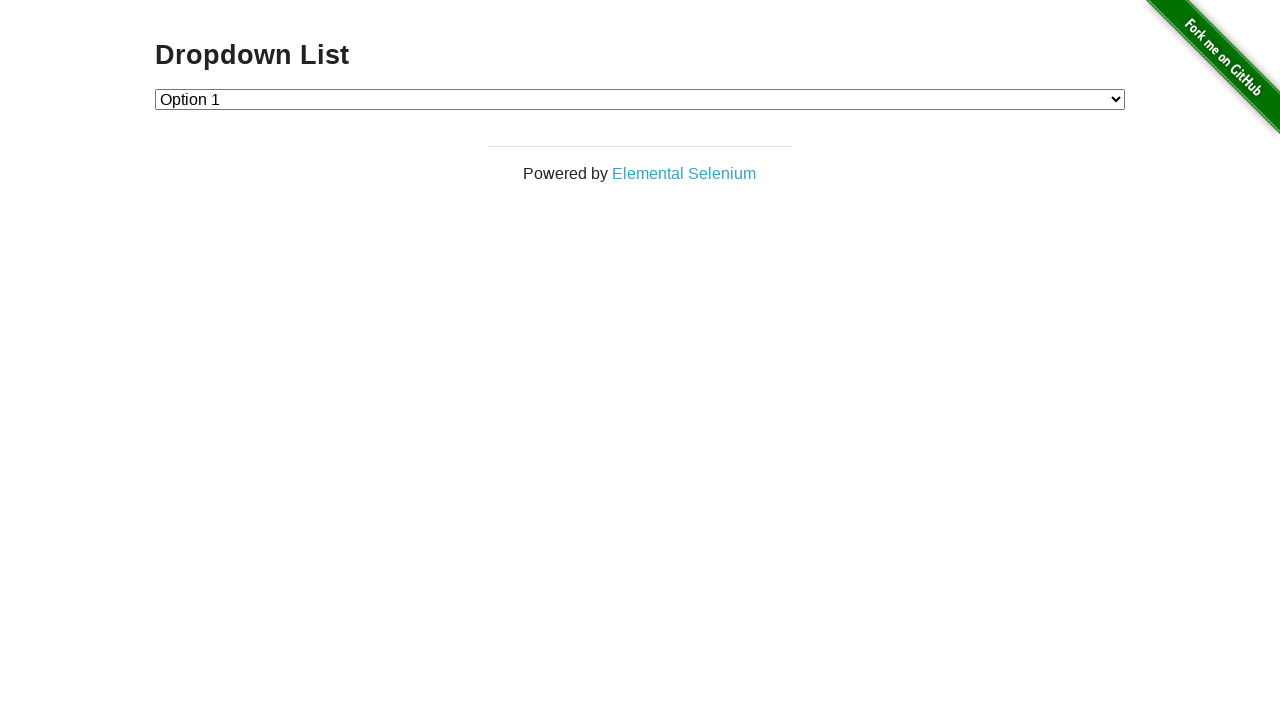

Verified dropdown has 3 options total
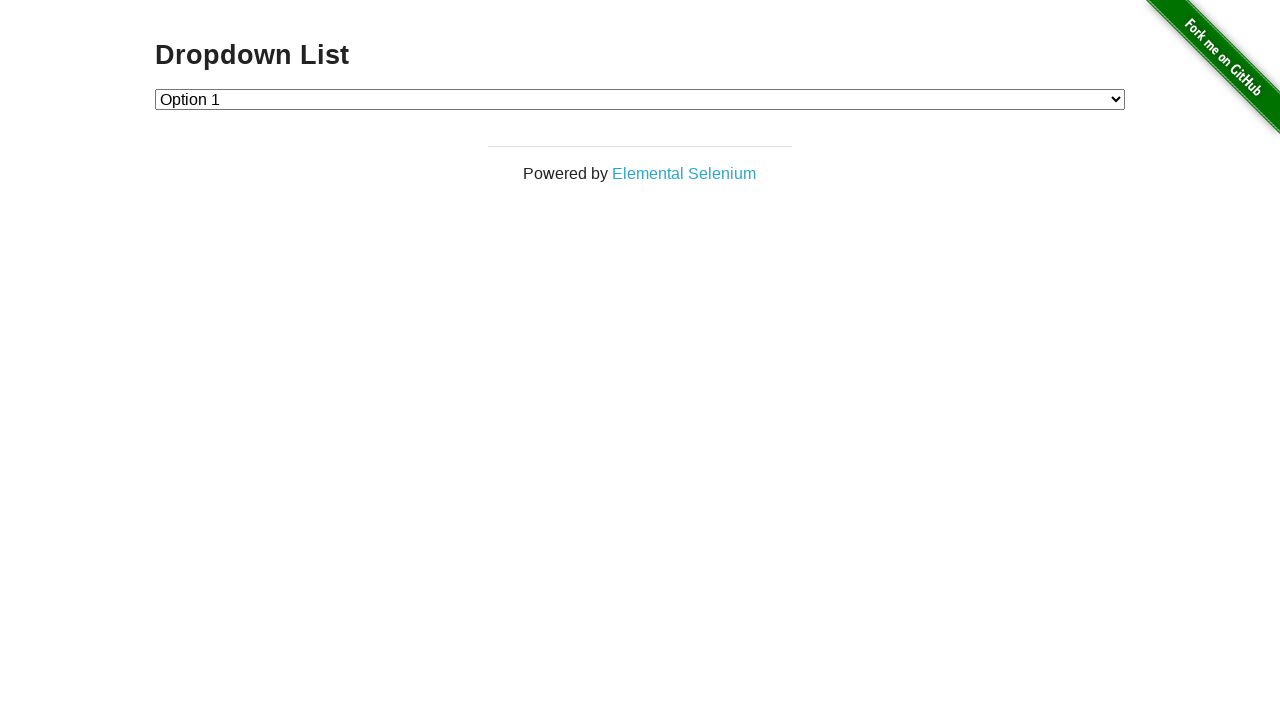

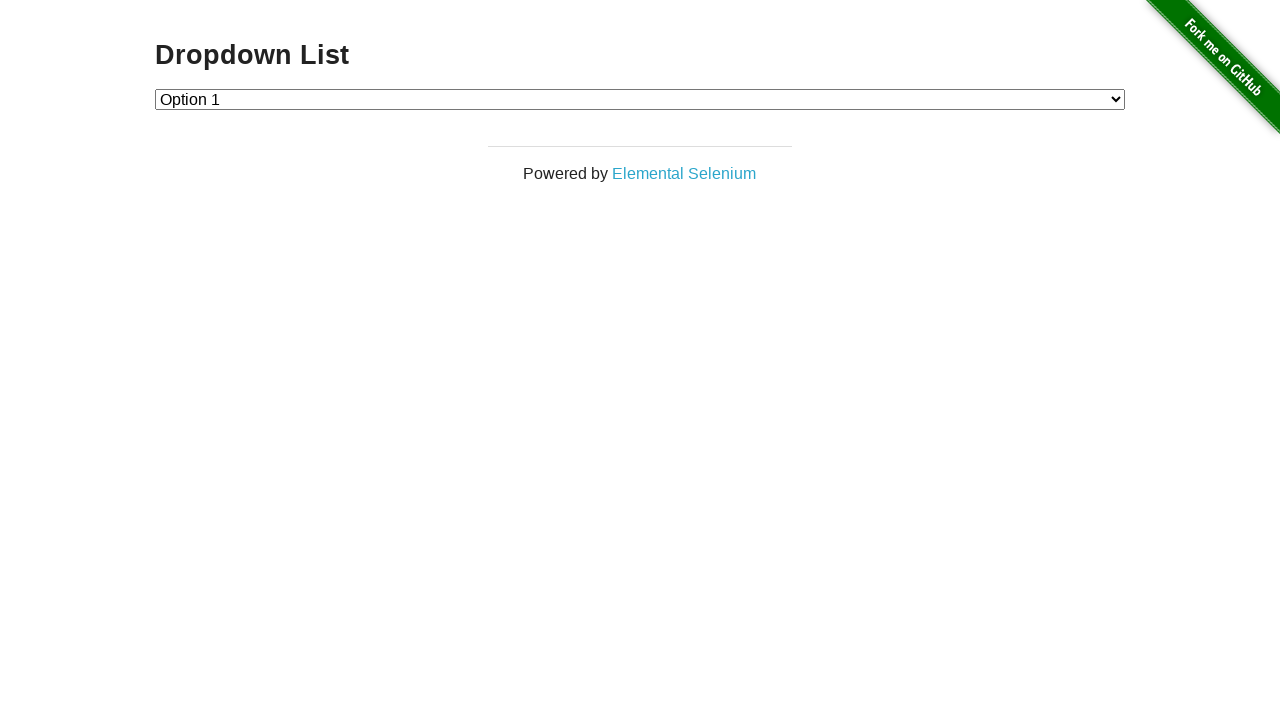